Tests the selectable functionality on demoqa.com by selecting multiple items from a vertical list using click and hold actions

Starting URL: https://demoqa.com/selectable

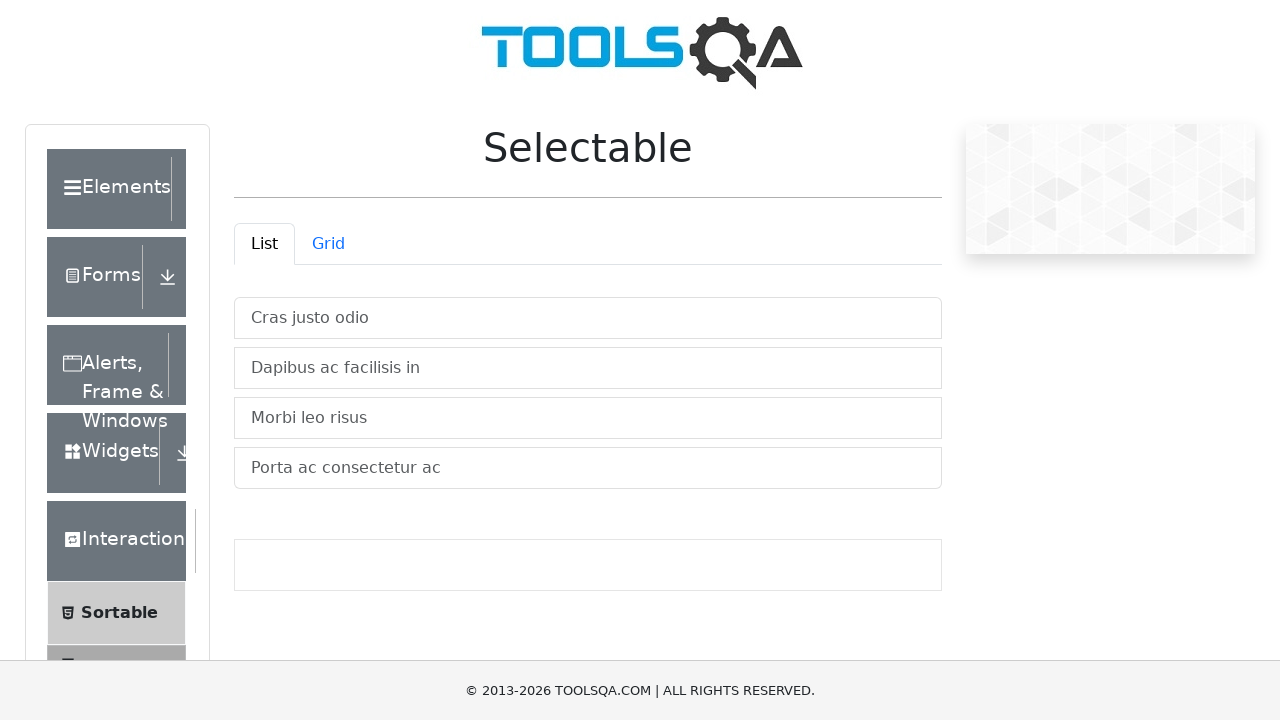

Waited for selectable list to load
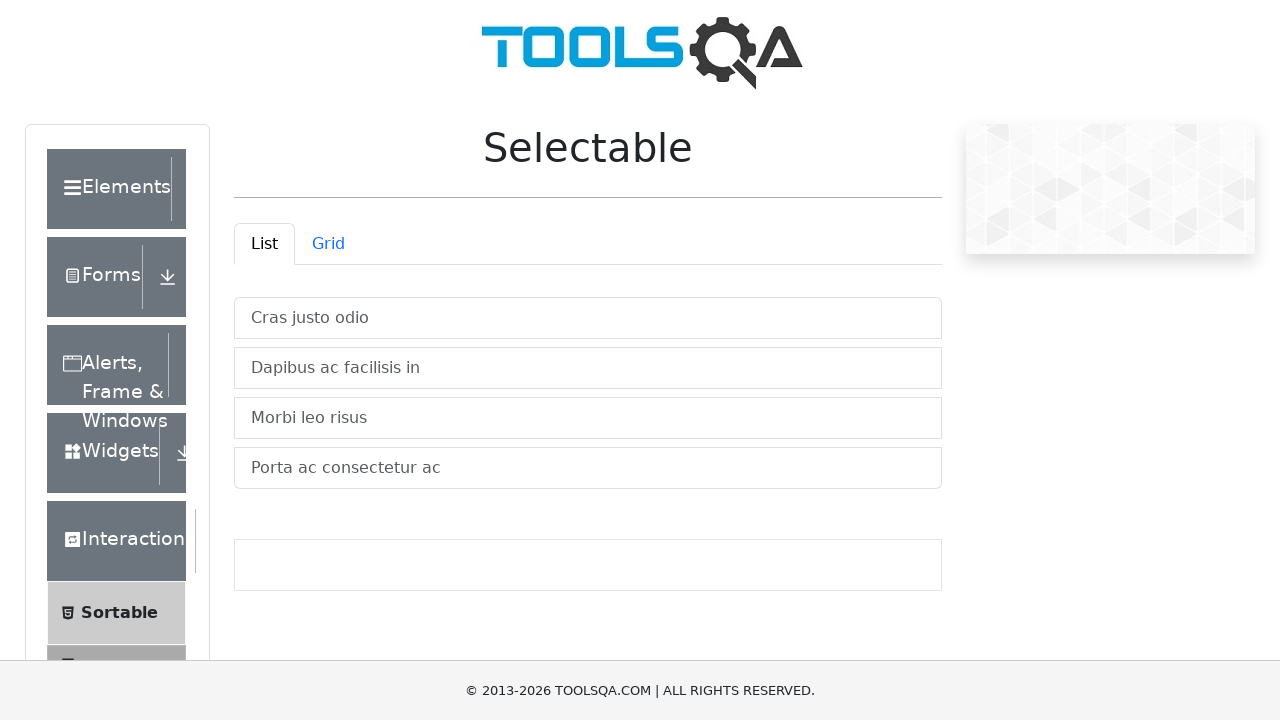

Located all list items in vertical list container
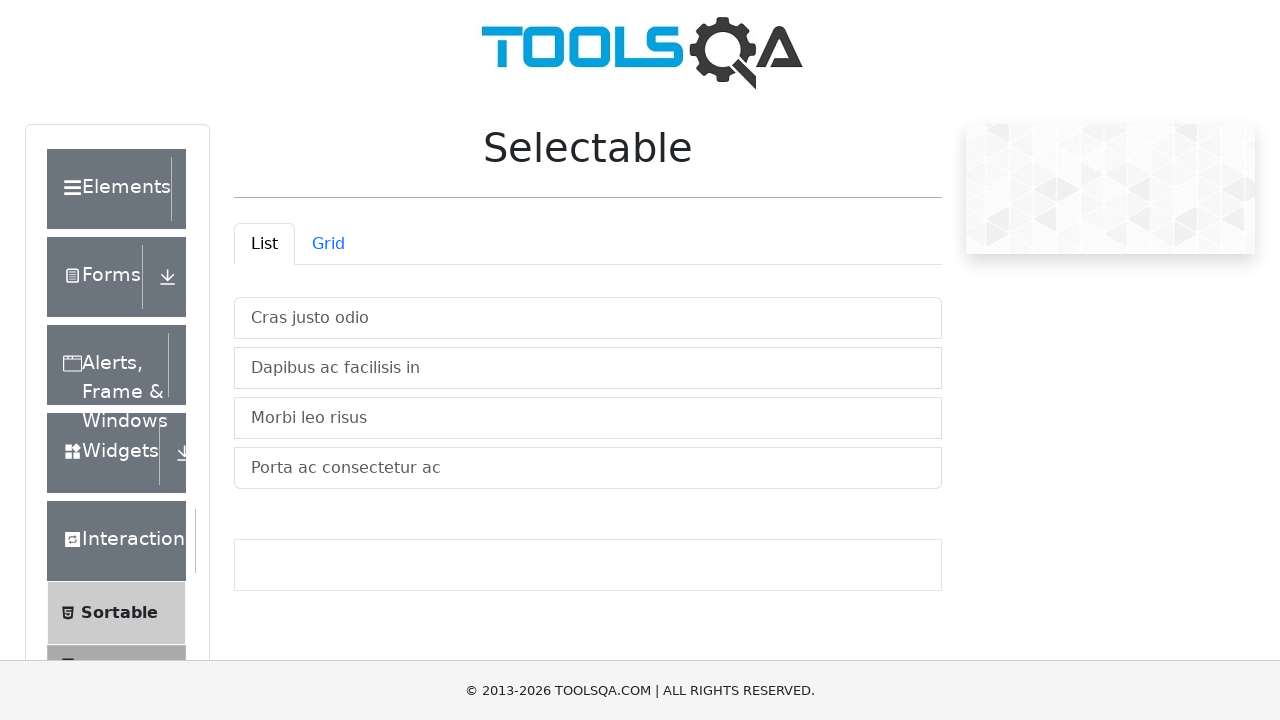

Clicked on second item (index 1) in the selectable list at (588, 368) on #verticalListContainer li >> nth=1
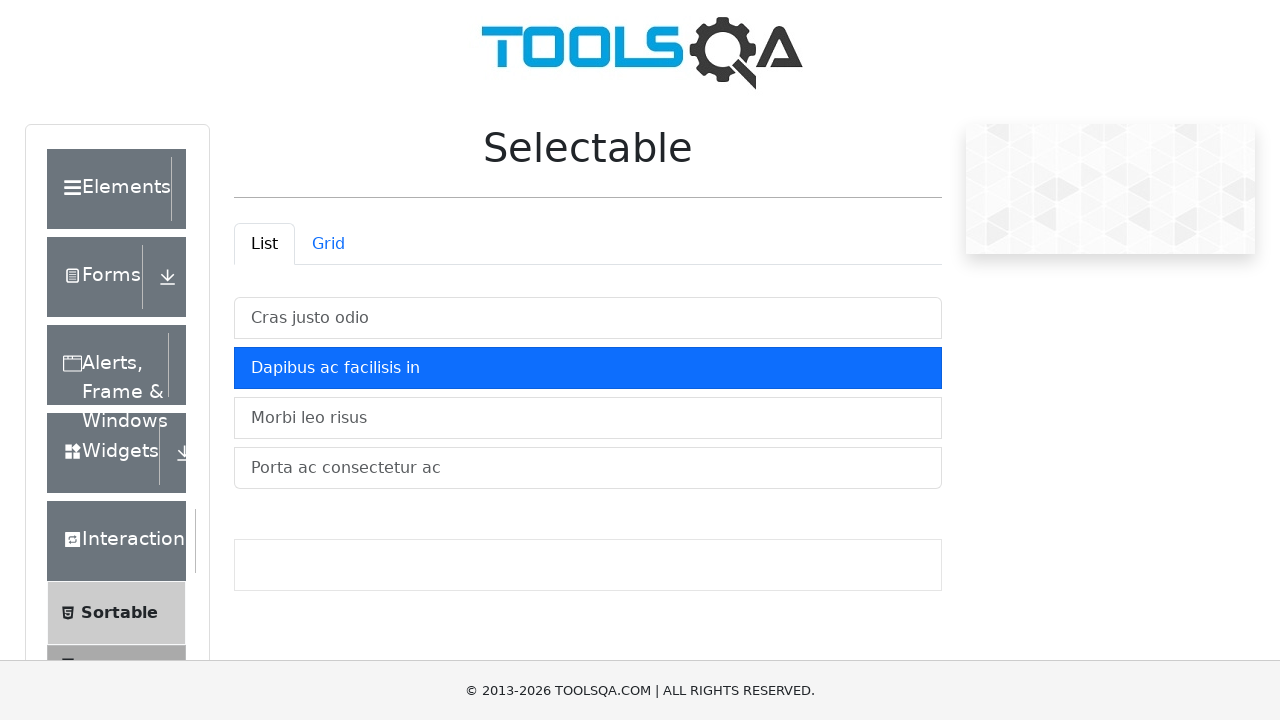

Control+clicked on third item (index 2) to select multiple items at (588, 418) on #verticalListContainer li >> nth=2
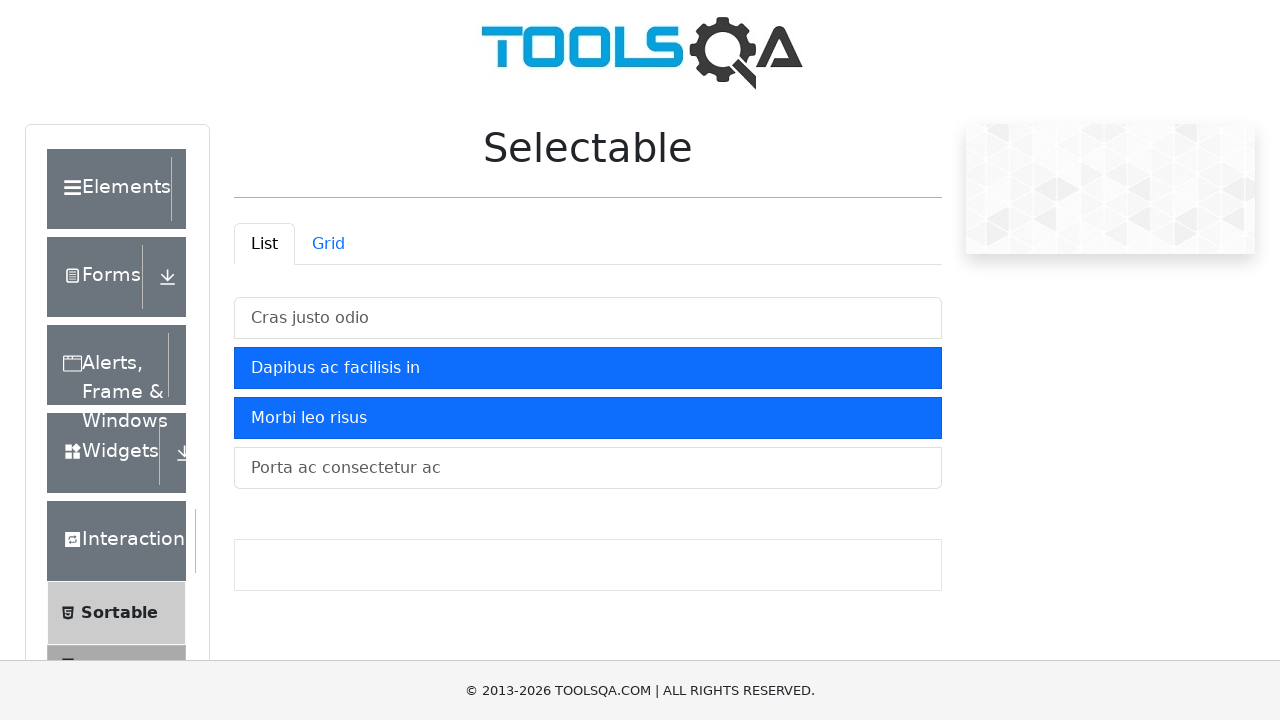

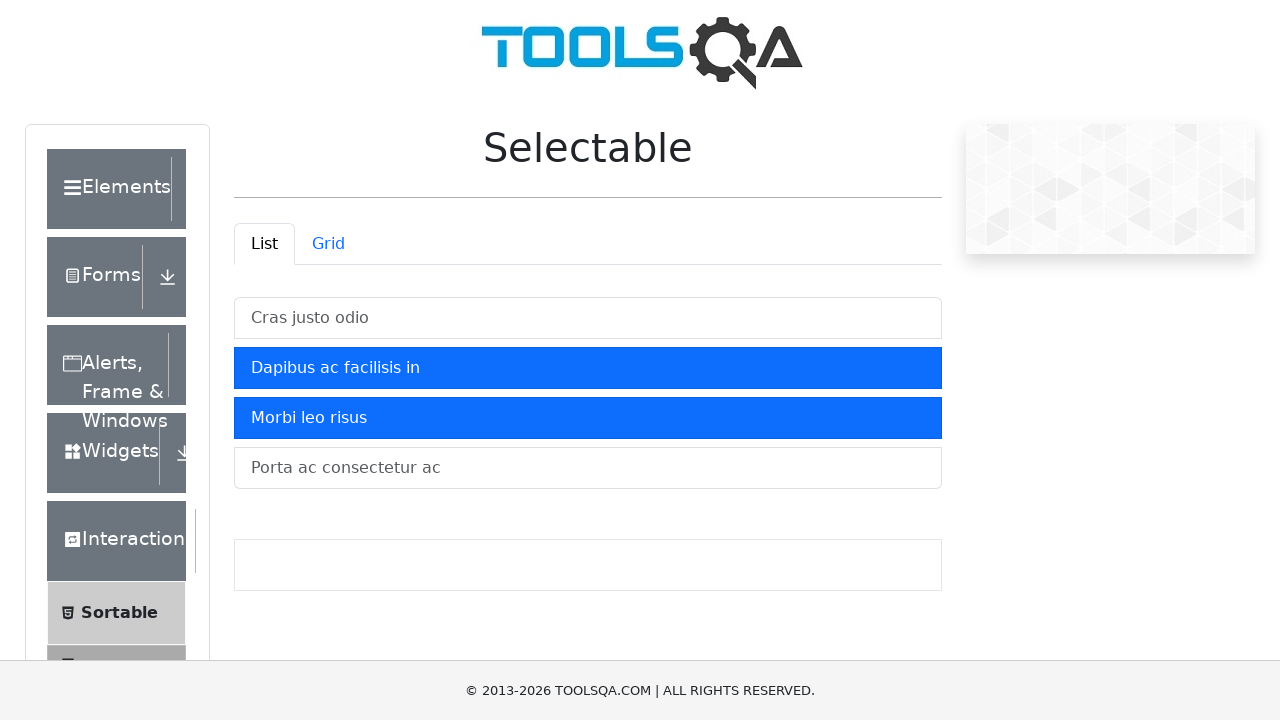